Tests clicking the Pricing tab on Hugging Face home page to navigate to the pricing page

Starting URL: https://huggingface.co/

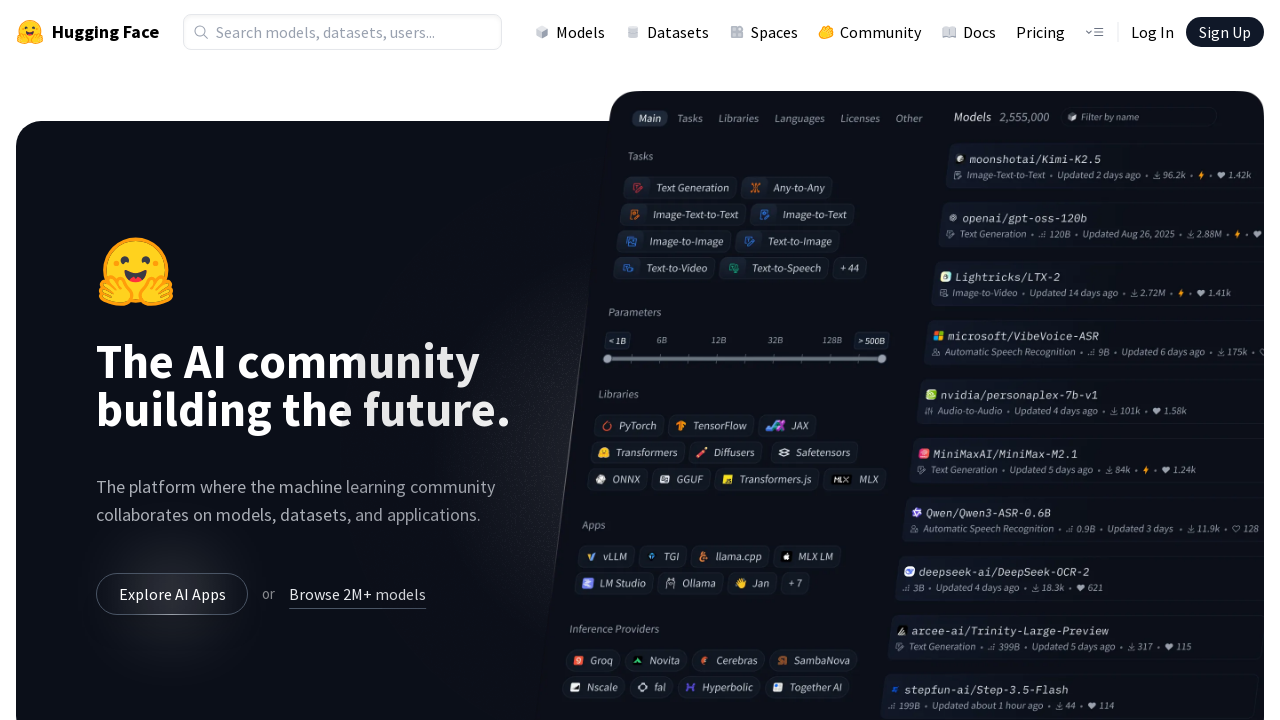

Clicked the Pricing tab in the navigation at (1040, 32) on a[href='/pricing']
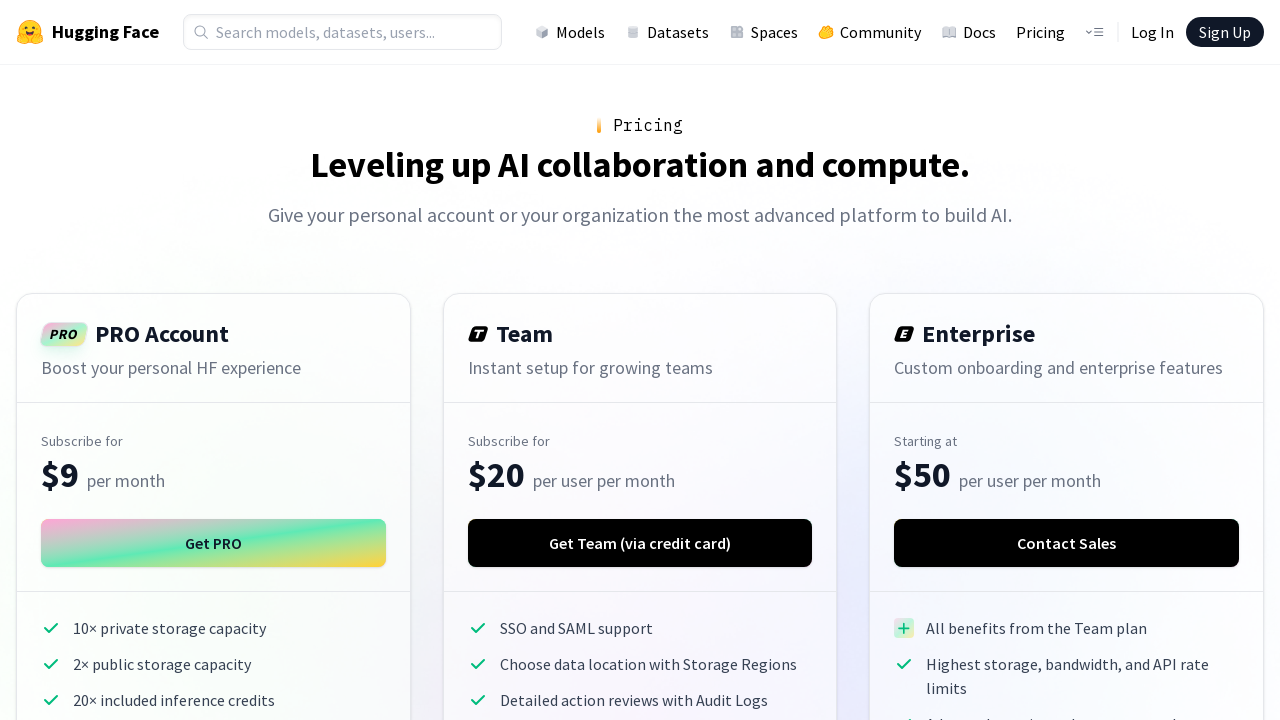

Pricing page loaded successfully (networkidle)
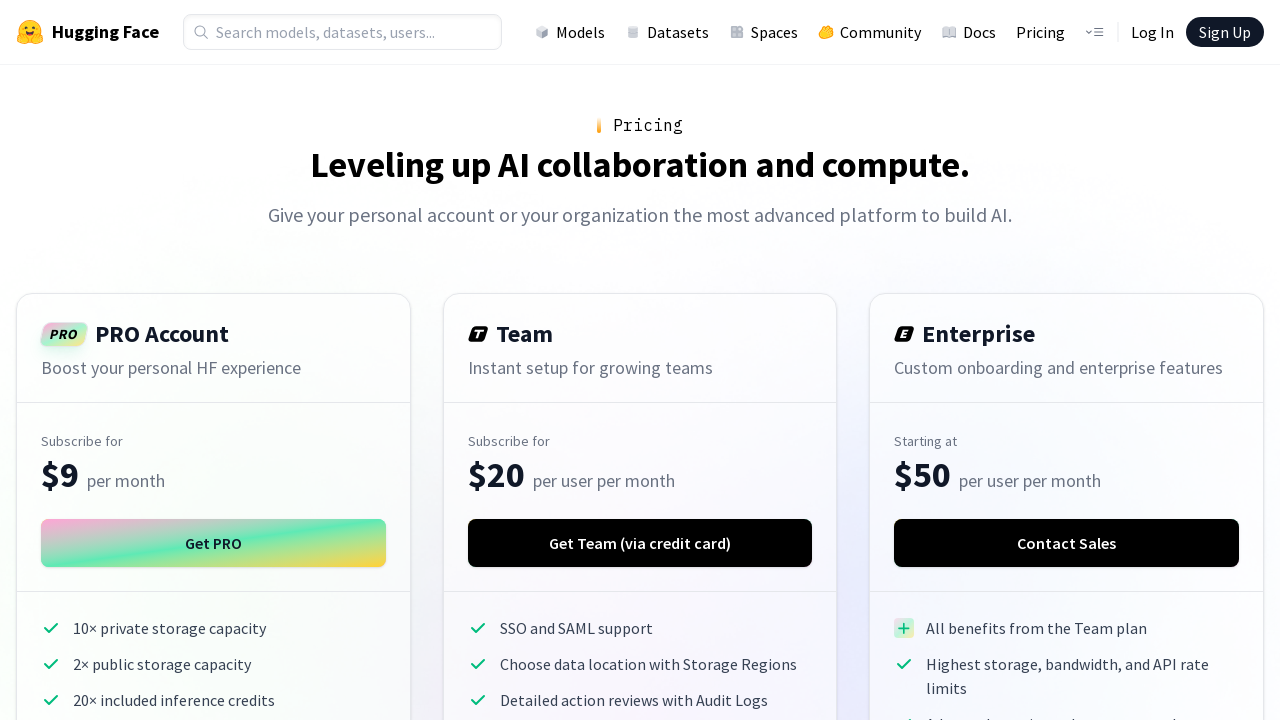

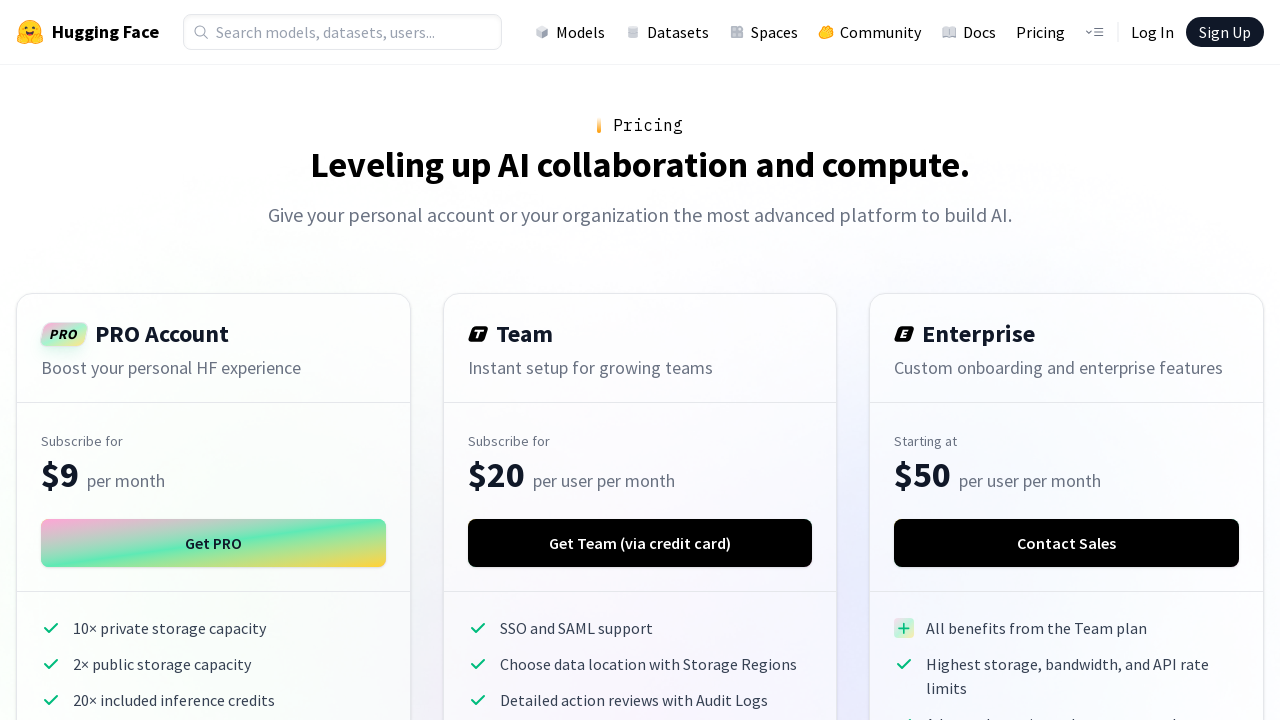